Tests alert handling by entering a name and clicking the alert button, then accepting the alert dialog

Starting URL: https://rahulshettyacademy.com/AutomationPractice/

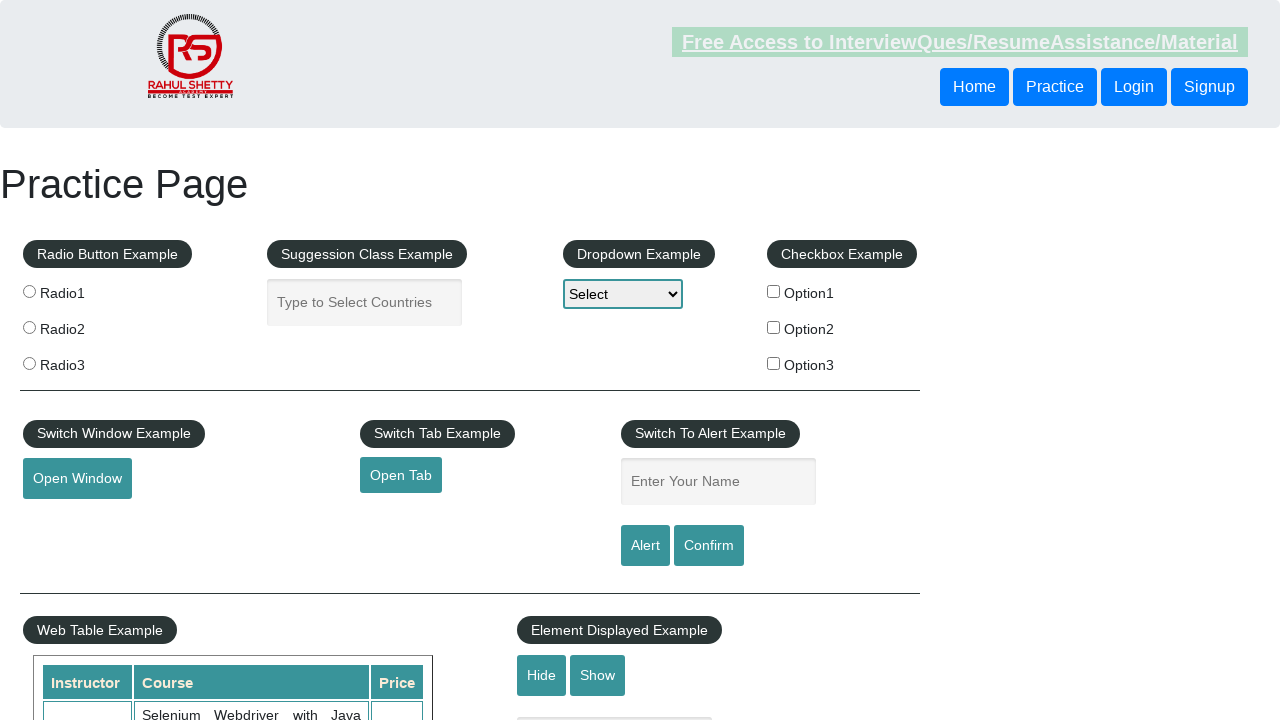

Filled name input field with 'Maria' on #name
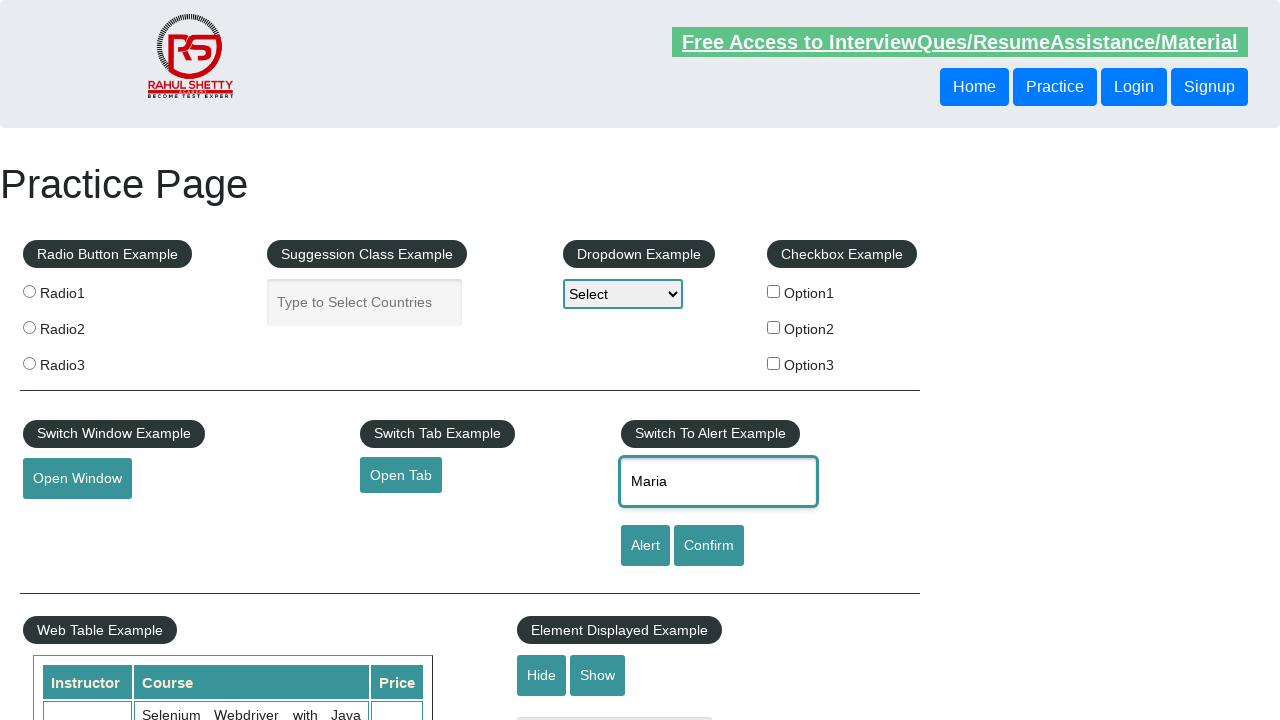

Clicked alert button to trigger alert dialog at (645, 546) on #alertbtn
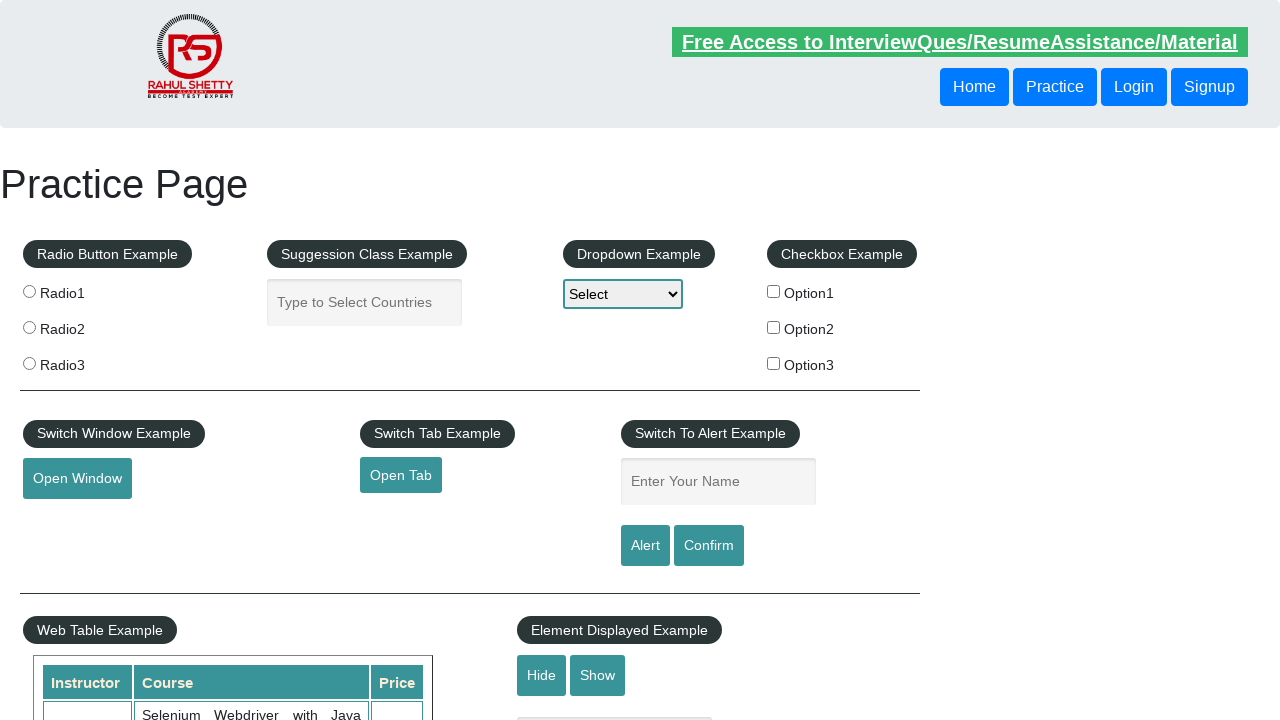

Set up dialog handler to accept alert
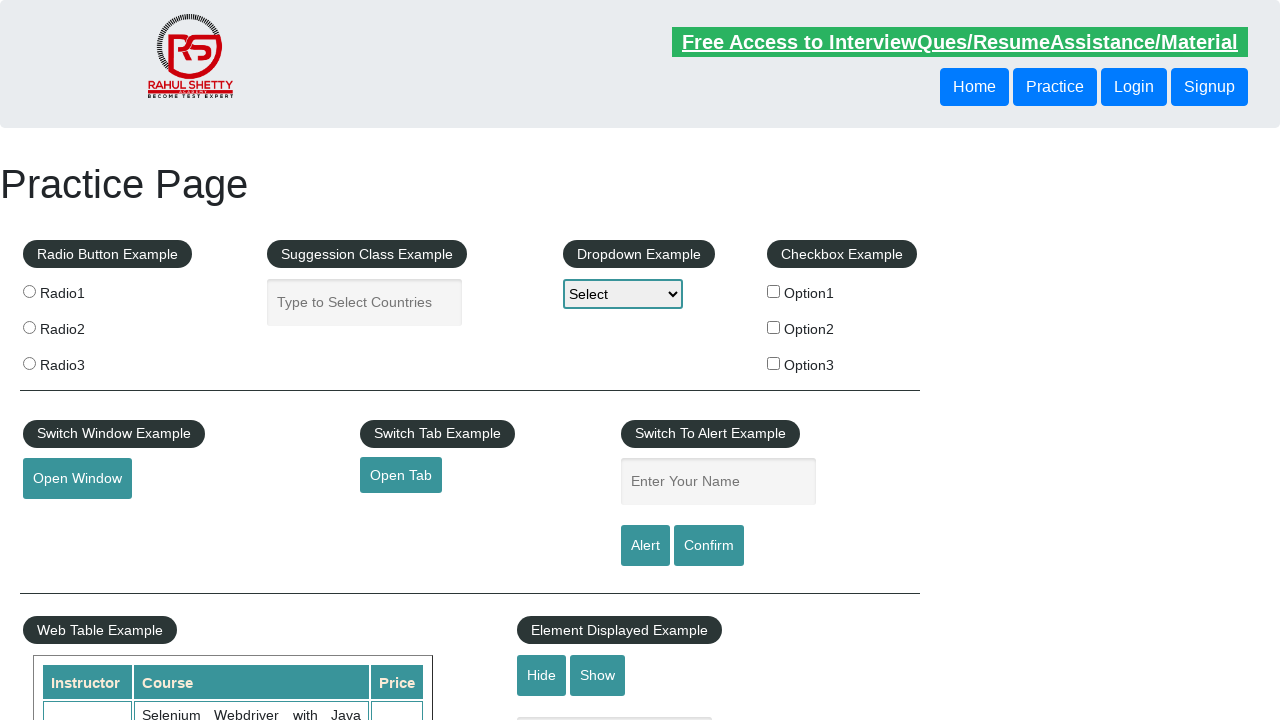

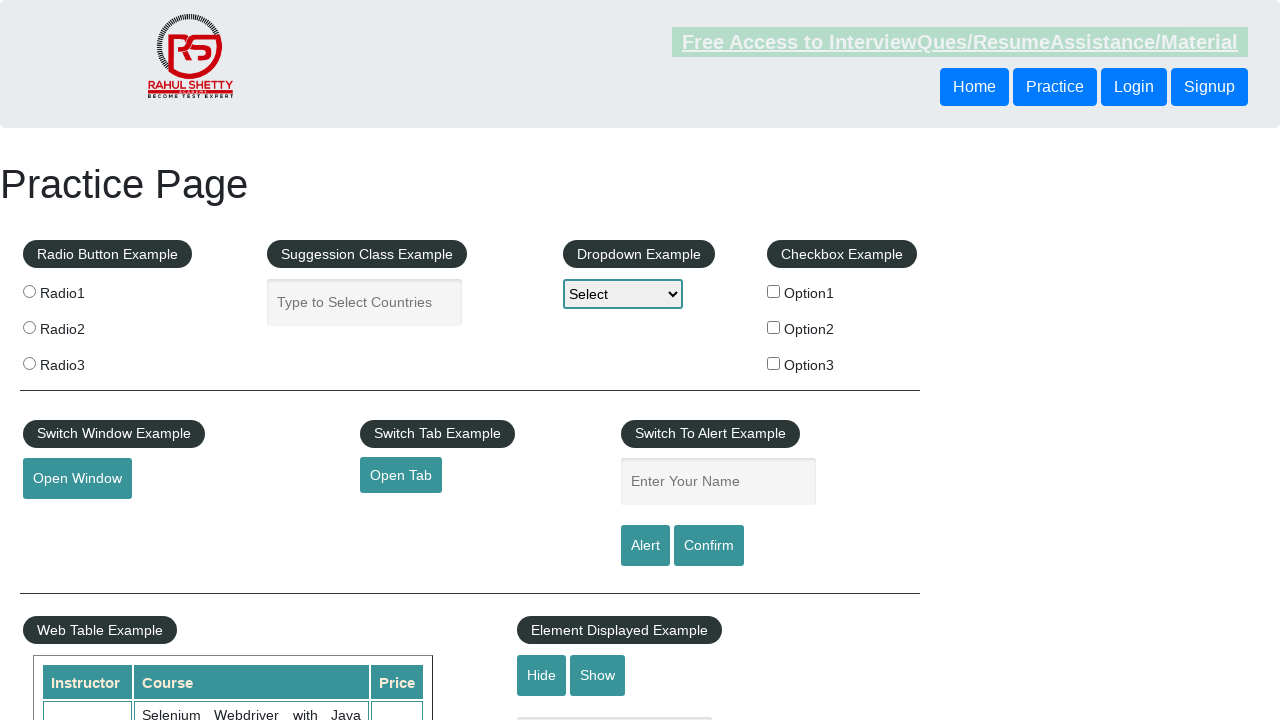